Tests navigation to the Drag and Drop page and back

Starting URL: https://the-internet.herokuapp.com

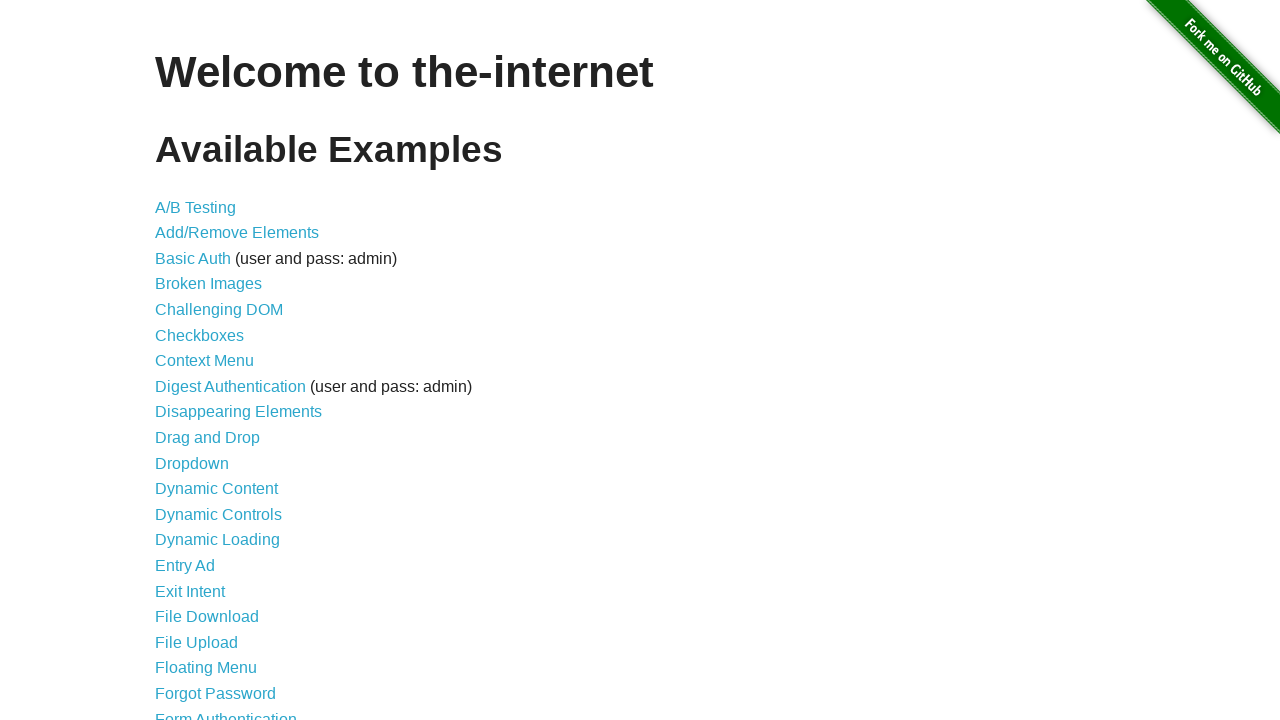

Clicked on Drag and Drop link at (208, 438) on xpath=//*[@id="content"]/ul/li[10]/a
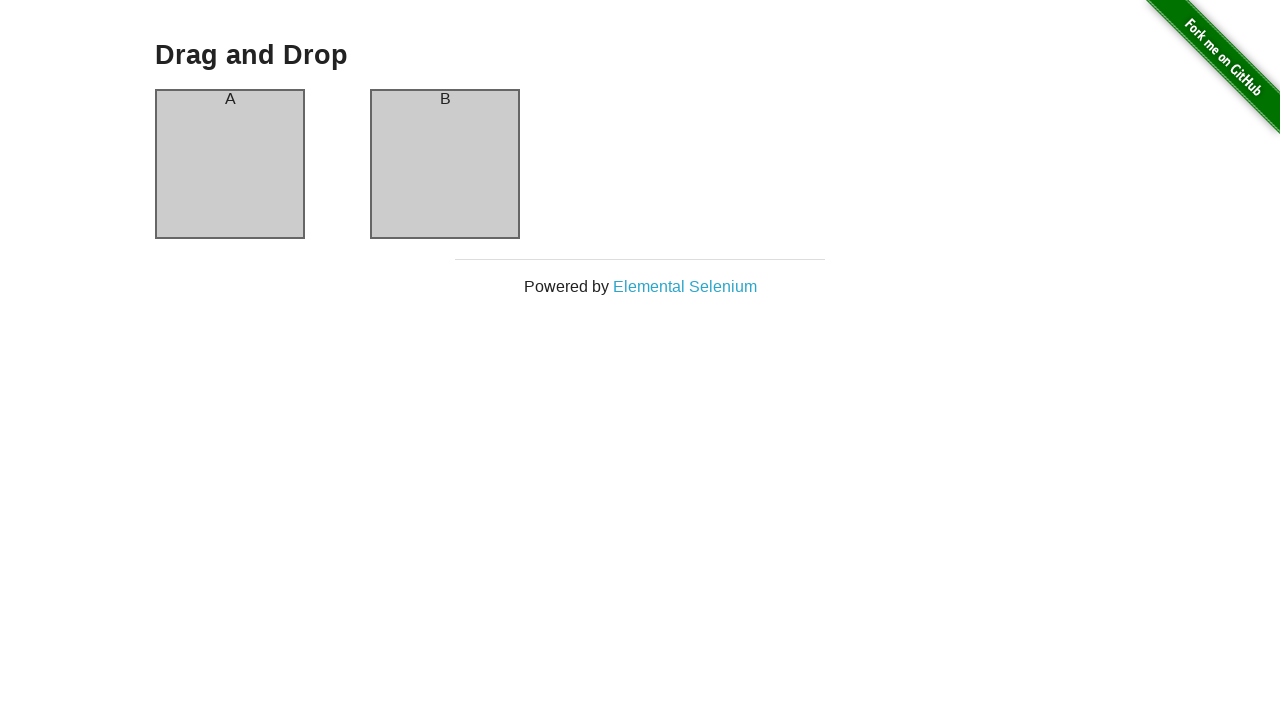

Drag and Drop page loaded (networkidle)
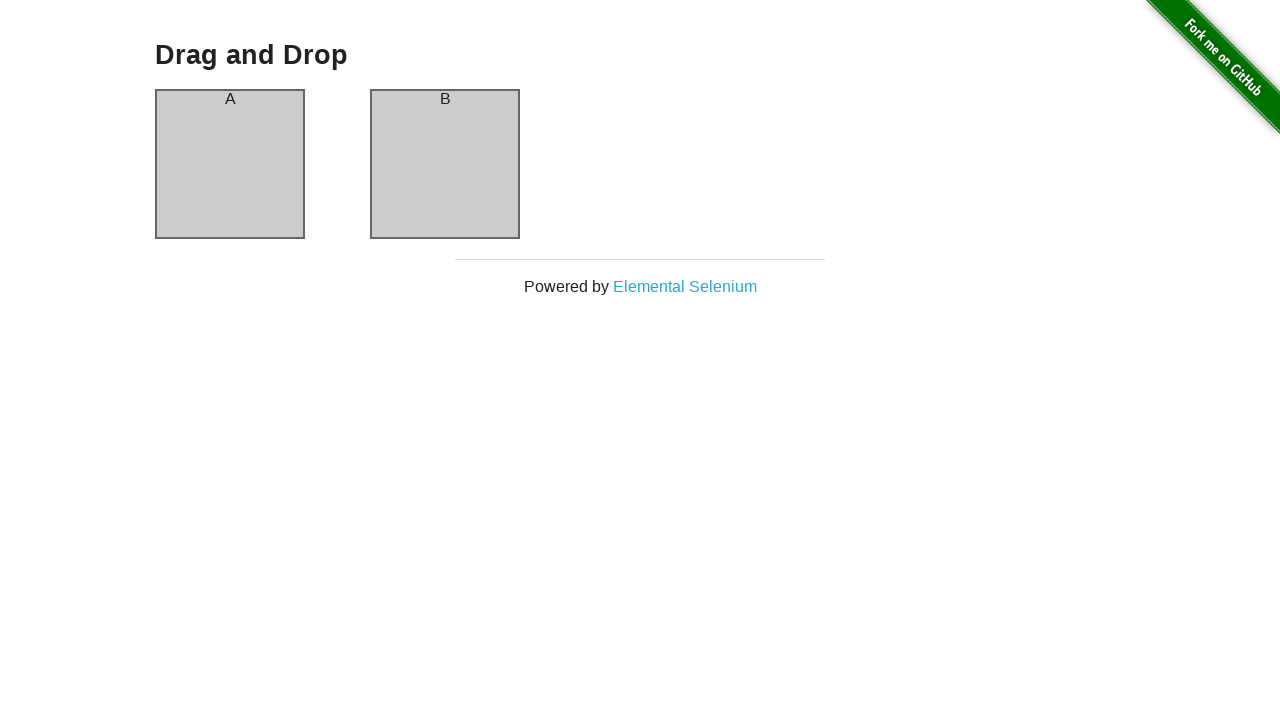

Navigated back from Drag and Drop page
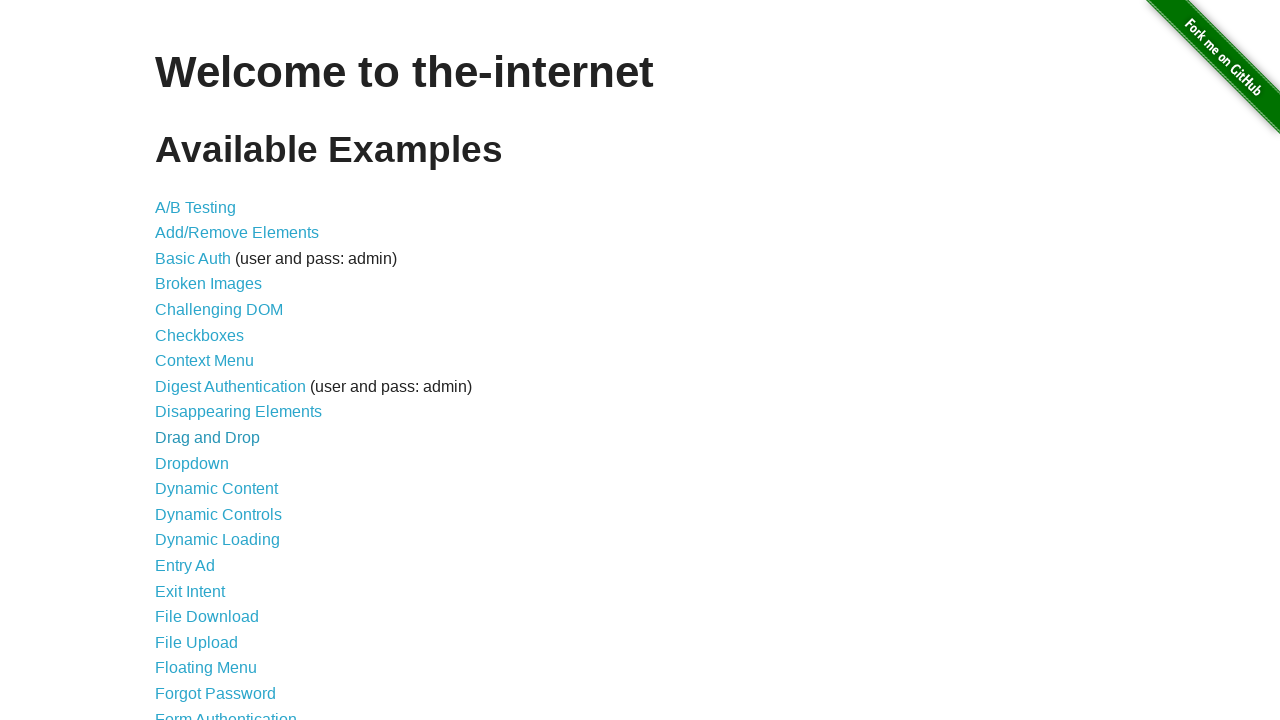

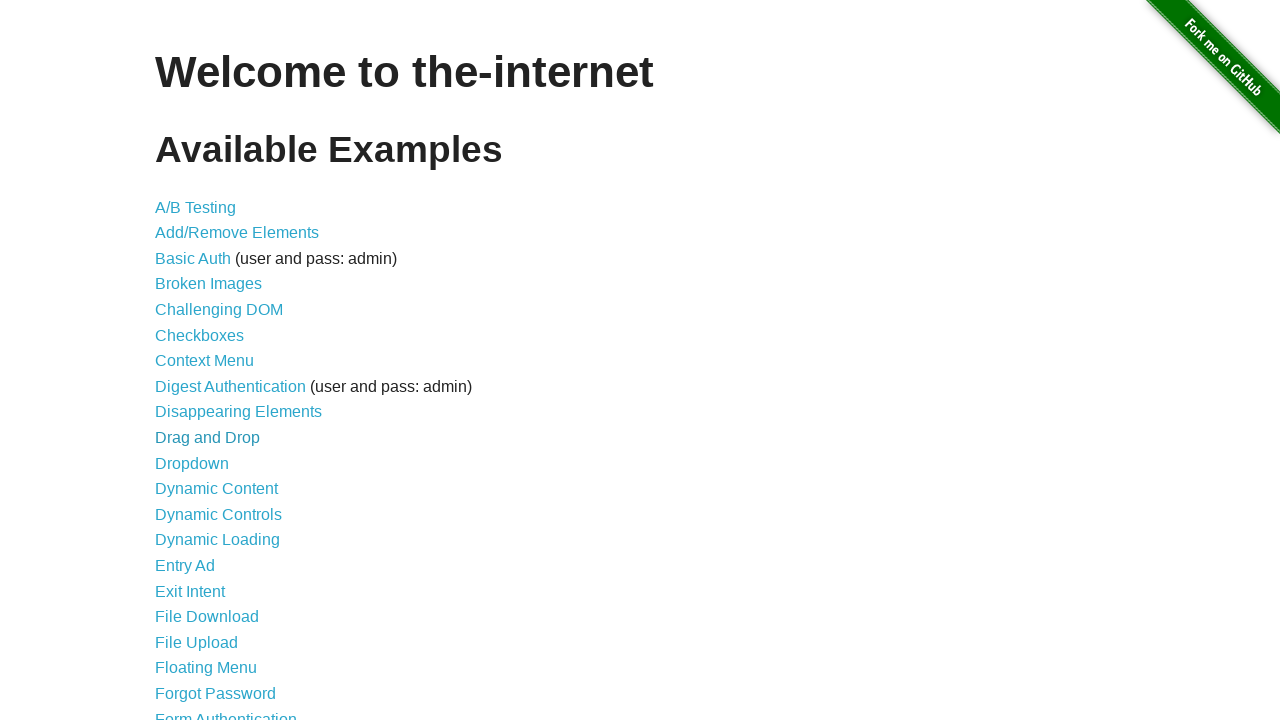